Tests temperature conversion calculator by entering 212 Fahrenheit and verifying the Celsius conversion result

Starting URL: http://apt-public.appspot.com/testing-lab-calculator.html

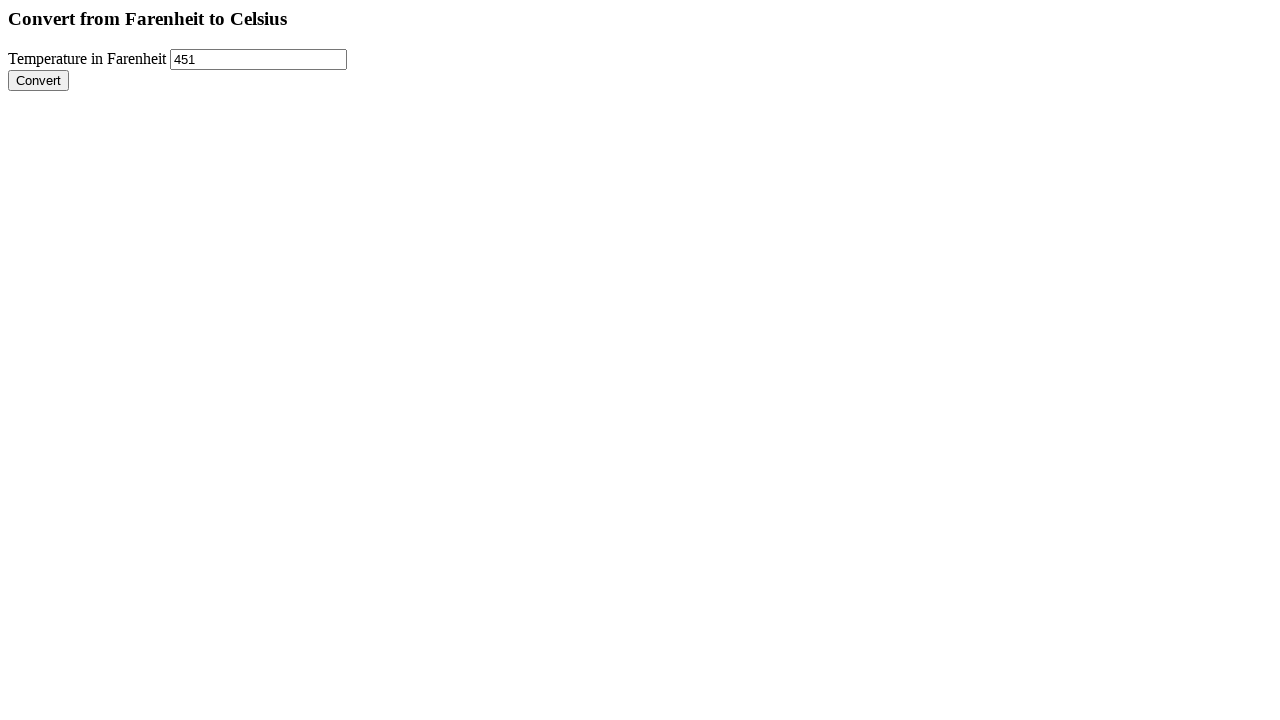

Filled Fahrenheit temperature field with 212 on input[name='farenheitTemperature']
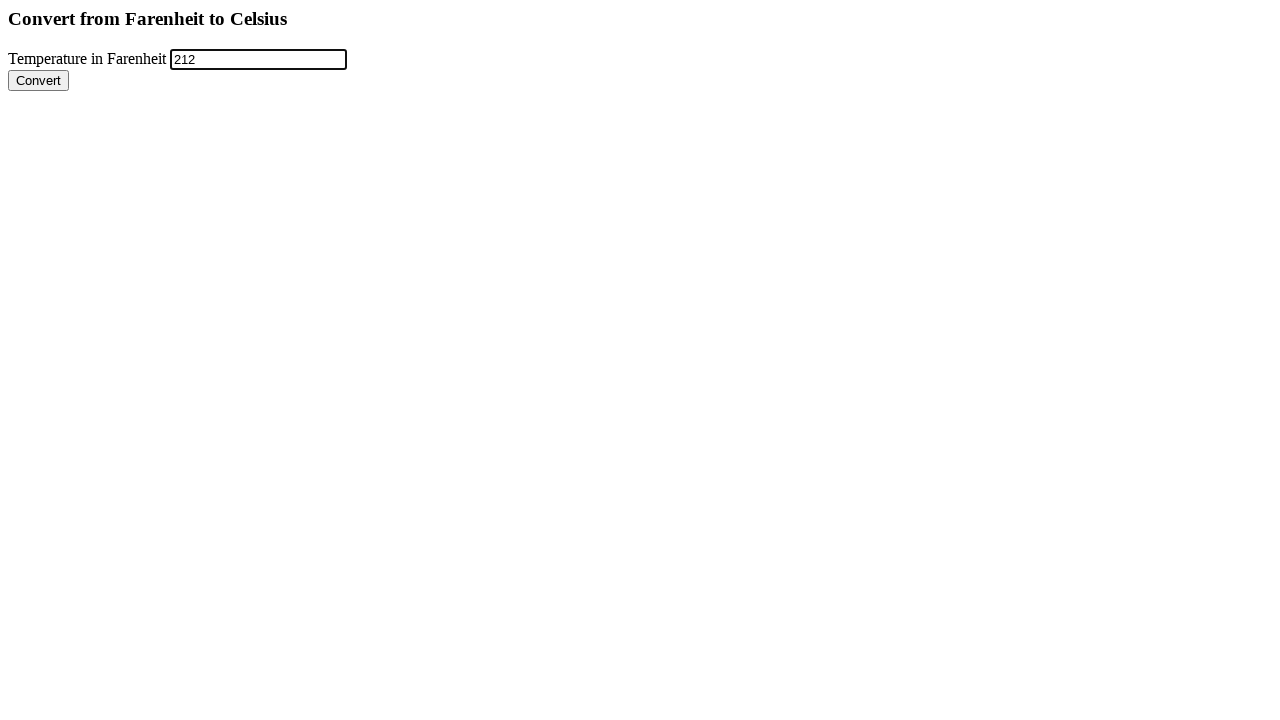

Pressed Enter to submit temperature conversion on input[name='farenheitTemperature']
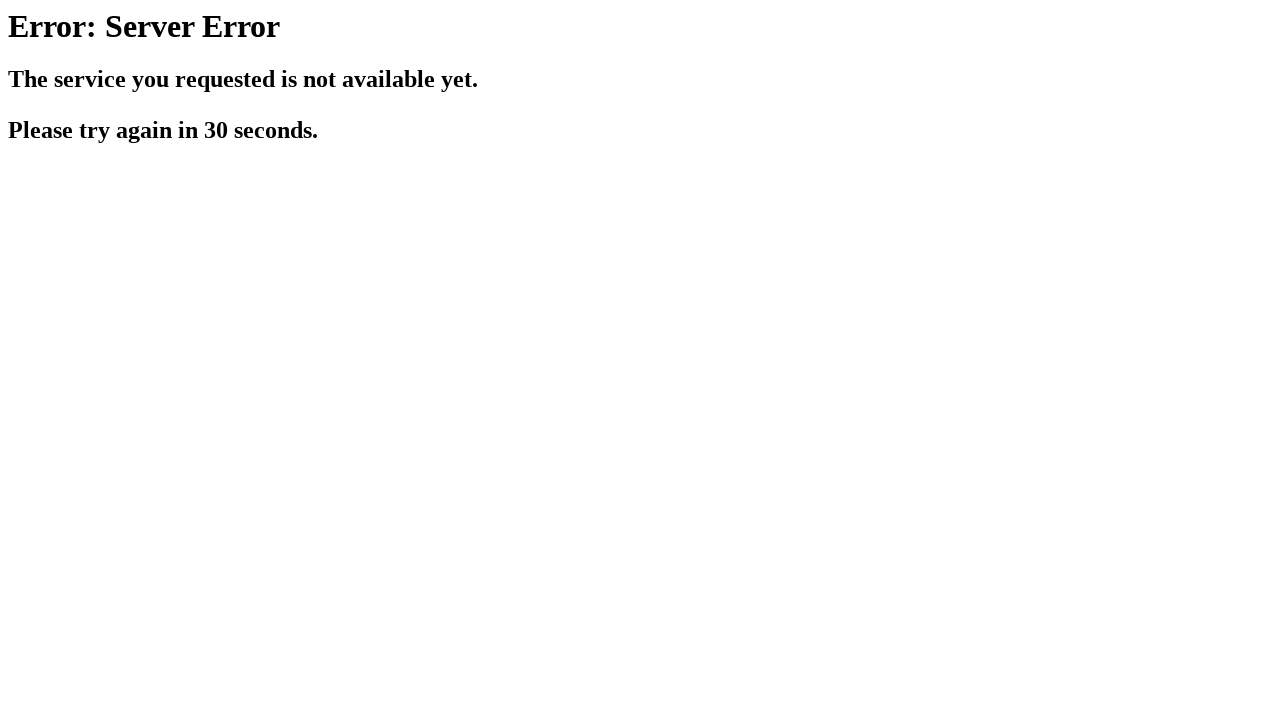

Celsius conversion result appeared
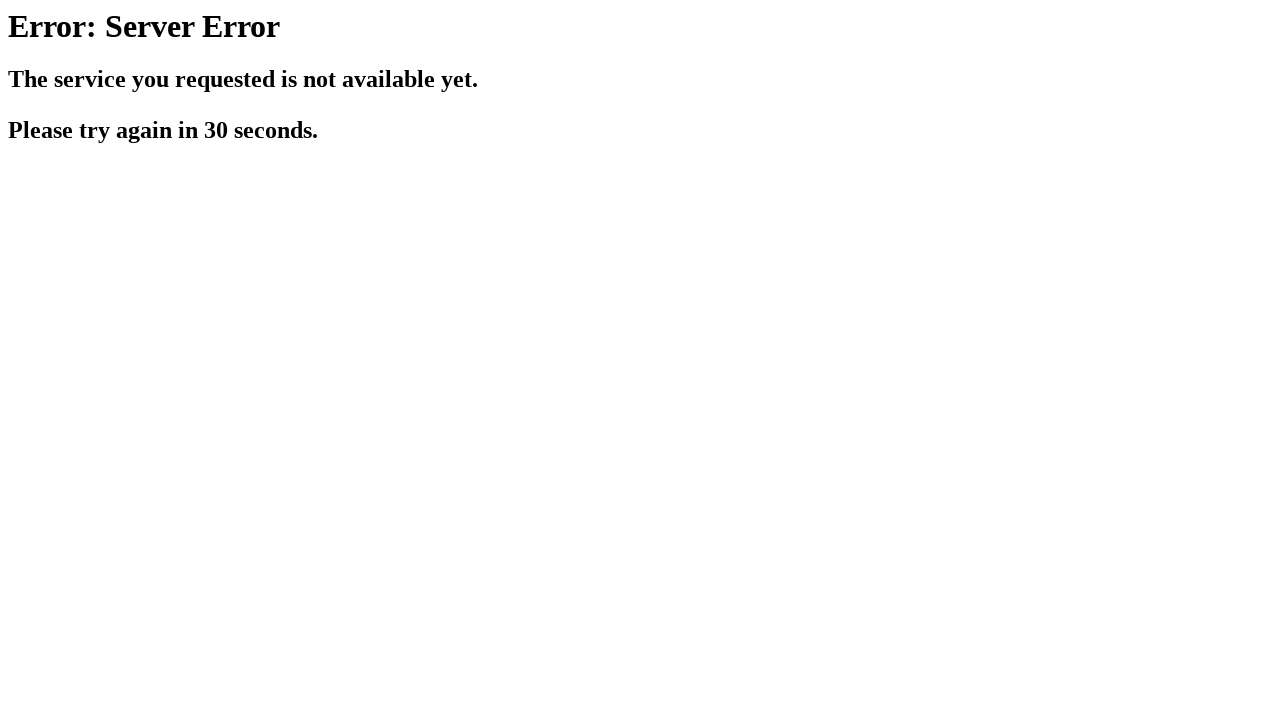

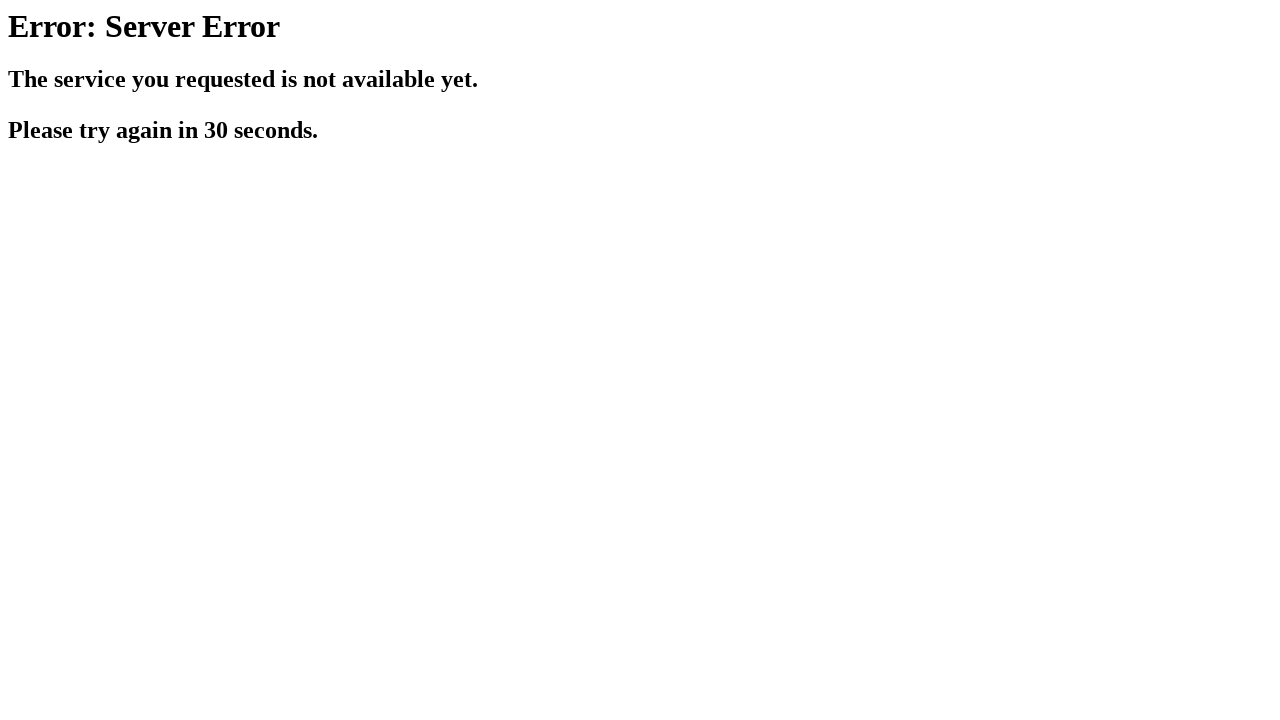